Navigates to McDonald's India delivery website and retrieves the browser window handle/session information to verify the page loaded successfully.

Starting URL: https://mcdelivery.co.in/

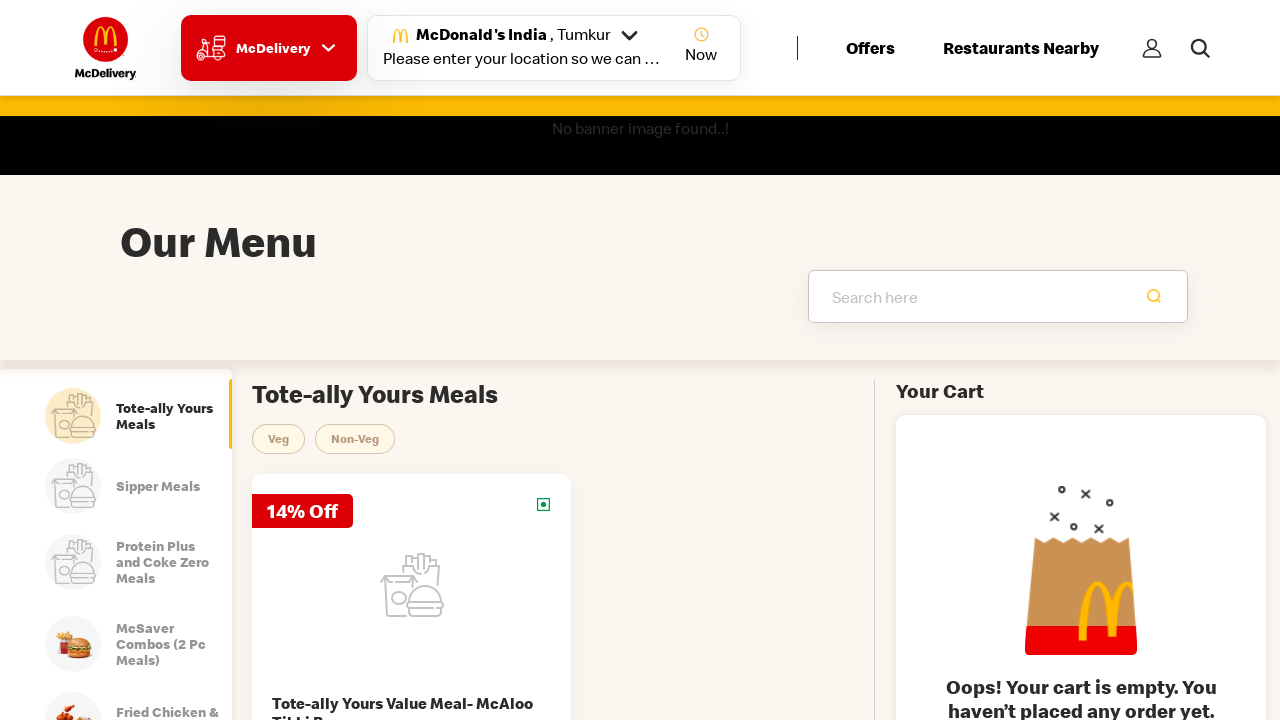

Waited for page to load (domcontentloaded state)
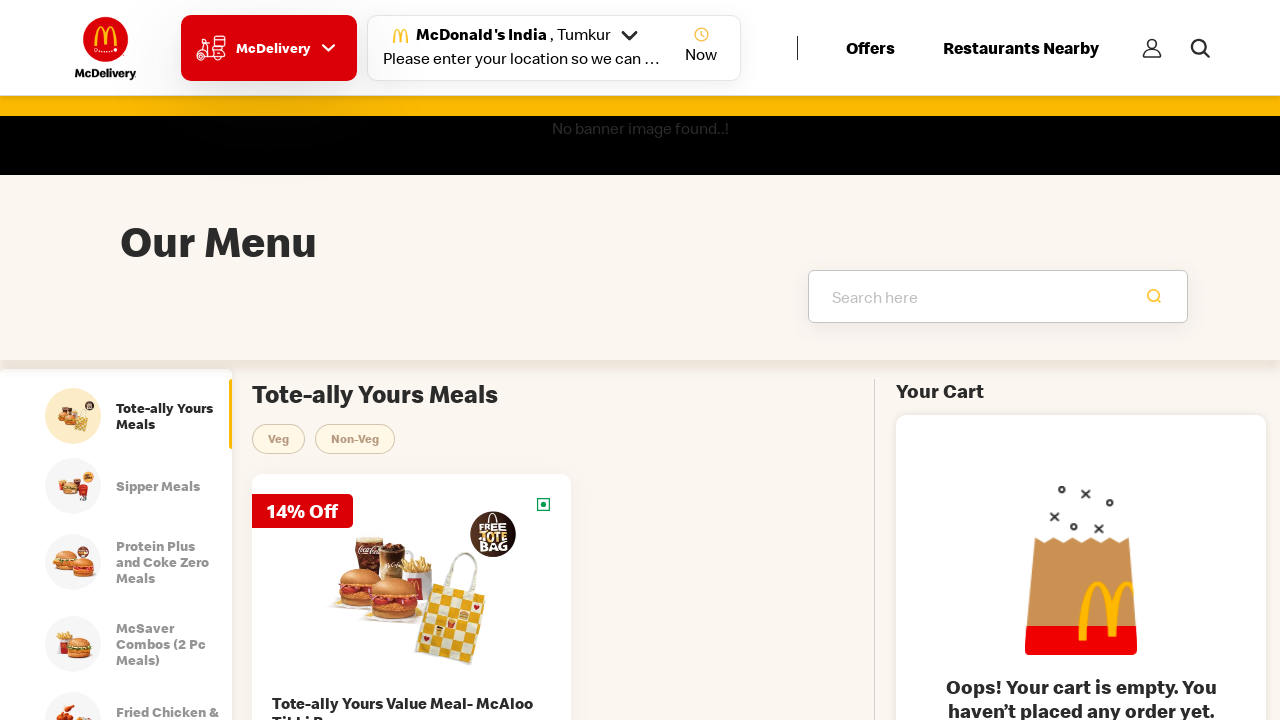

Retrieved page title: Order McDonald's Food Online | McDonald's Online Delivery - McDelivery
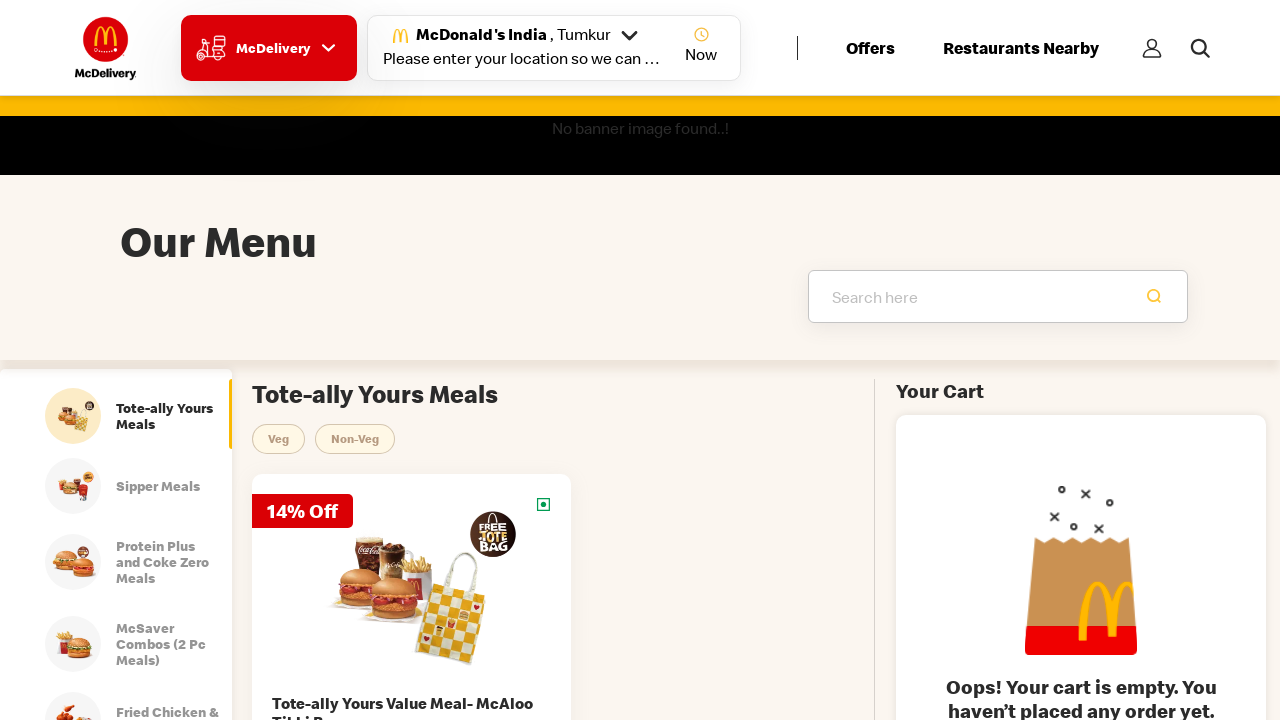

Retrieved current URL: https://mcdelivery.co.in/
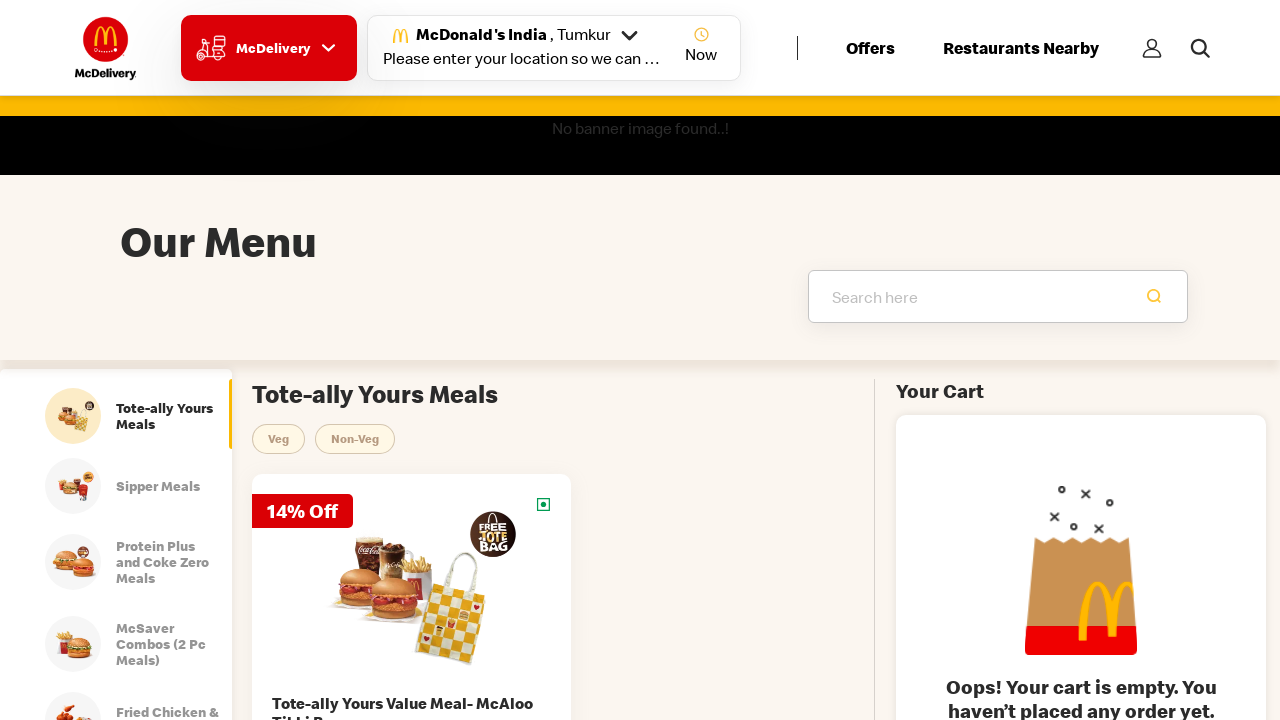

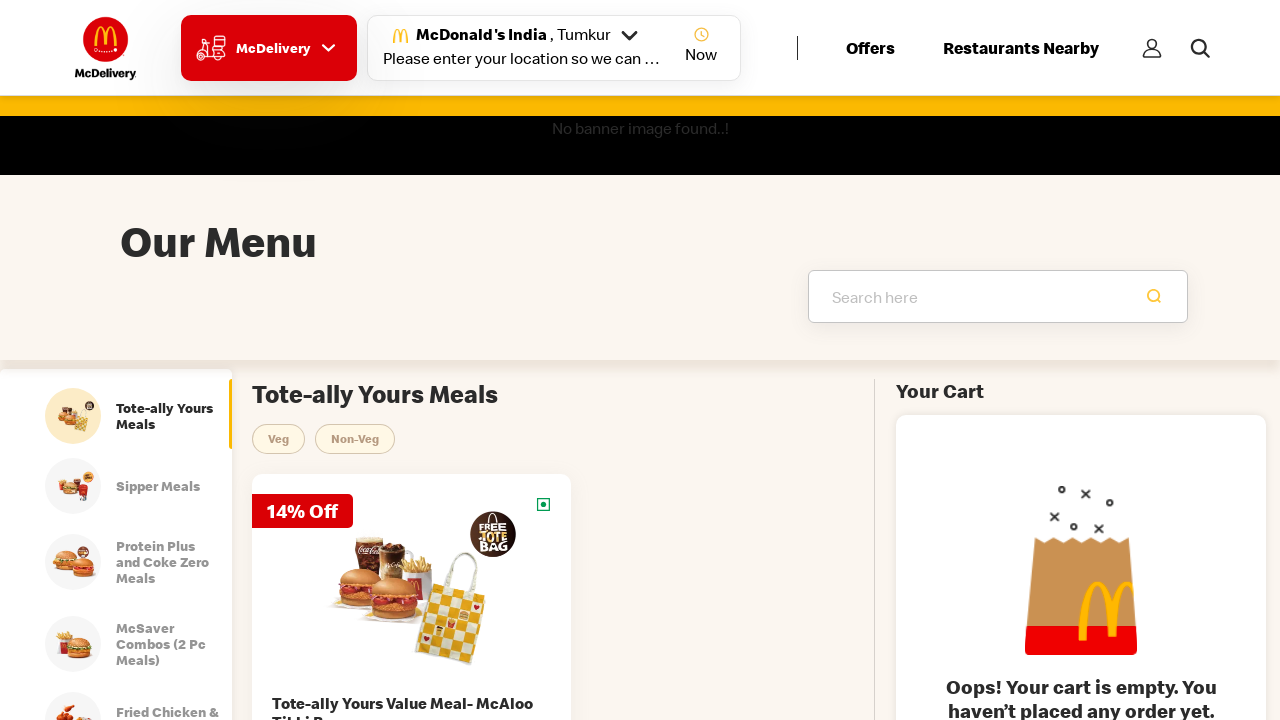